Tests modal dialog functionality by clicking a button to open a modal, then clicking the close button to dismiss it using JavaScript execution.

Starting URL: https://formy-project.herokuapp.com/modal

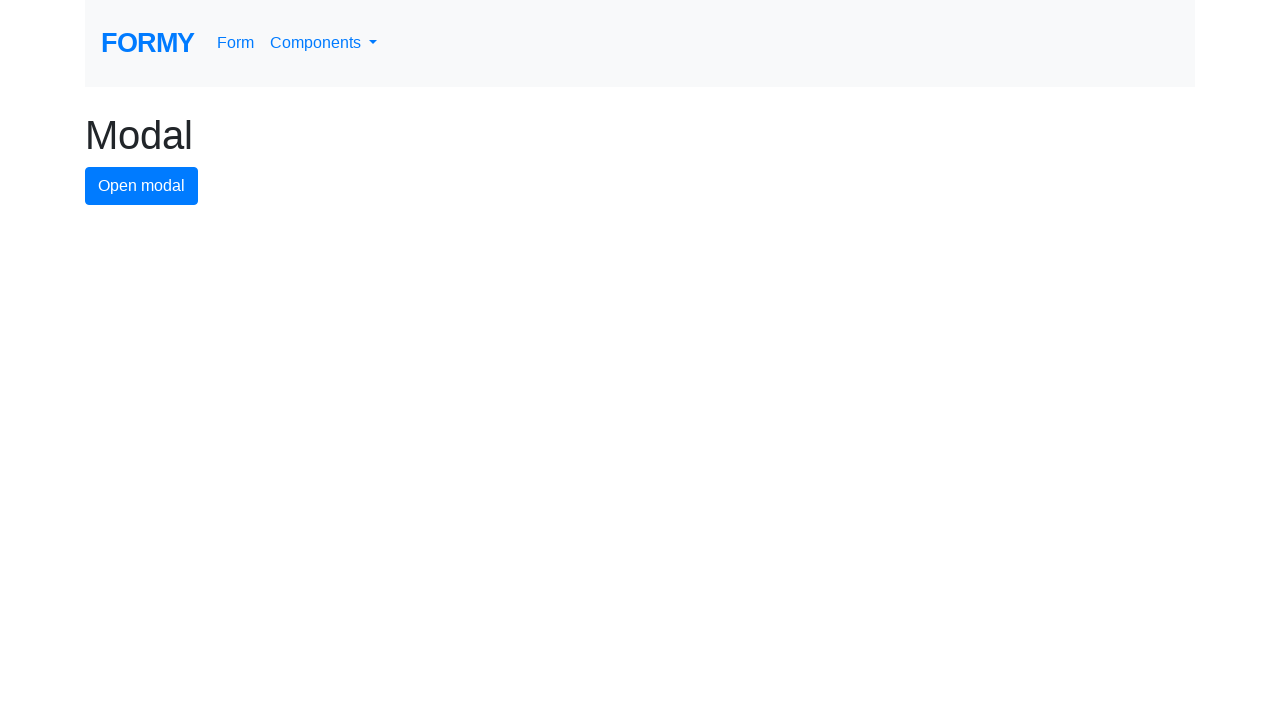

Clicked modal button to open the modal dialog at (142, 186) on #modal-button
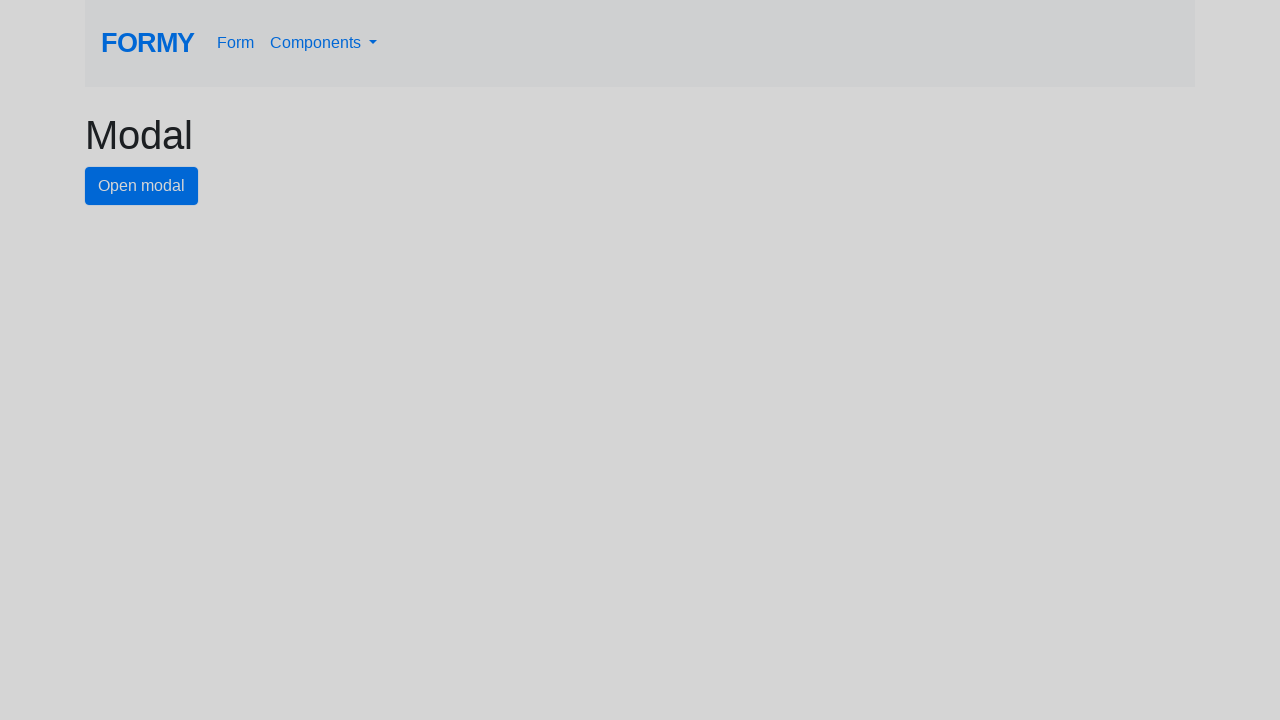

Located close button element in the modal
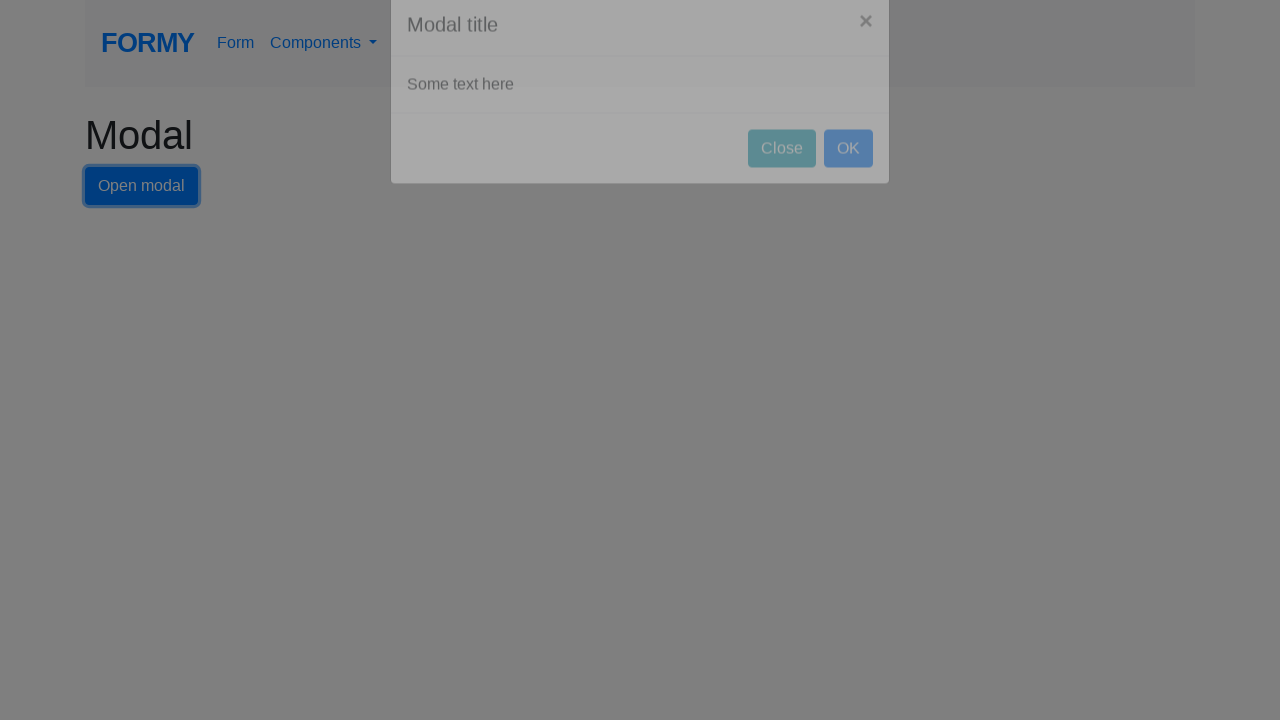

Executed JavaScript to click close button and dismiss the modal
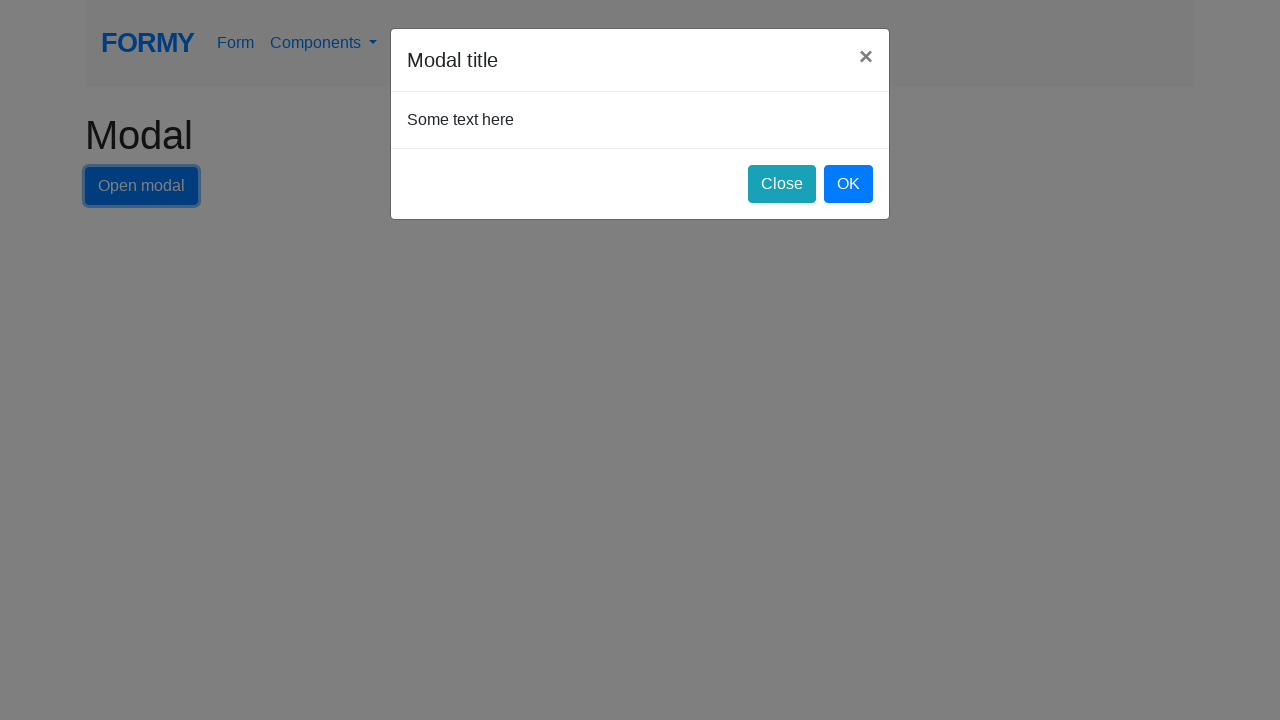

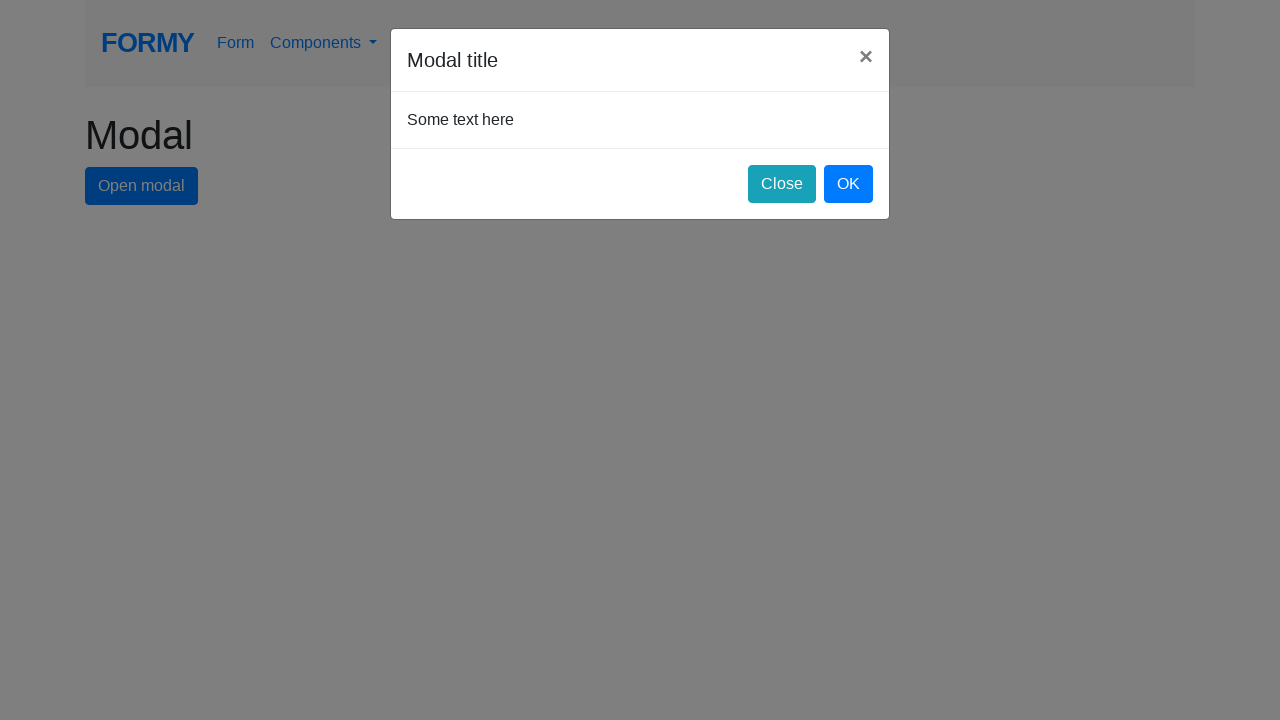